Tests that a product searched on the GreenCart landing page matches the same product found on the Top Deals offers page by searching with a short name, extracting the product name from both pages, and validating they match.

Starting URL: https://rahulshettyacademy.com/seleniumPractise/#/

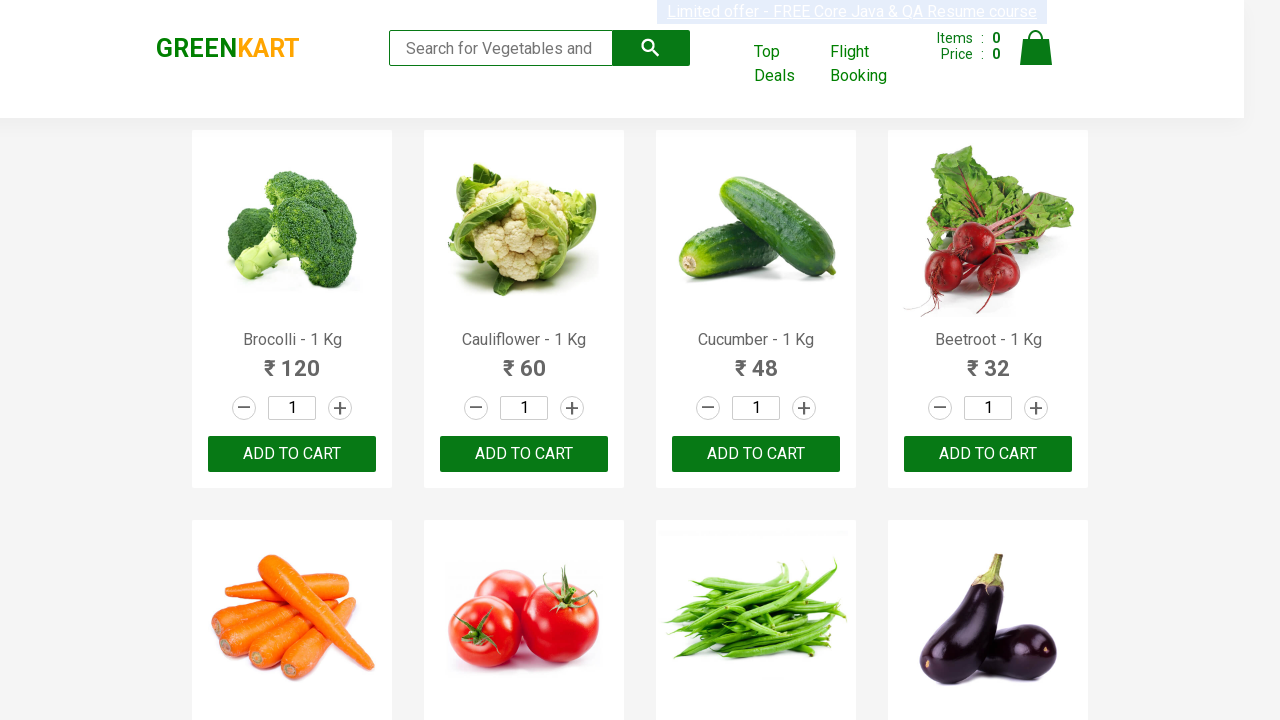

Filled search field with 'Tom' on landing page on input[type='search']
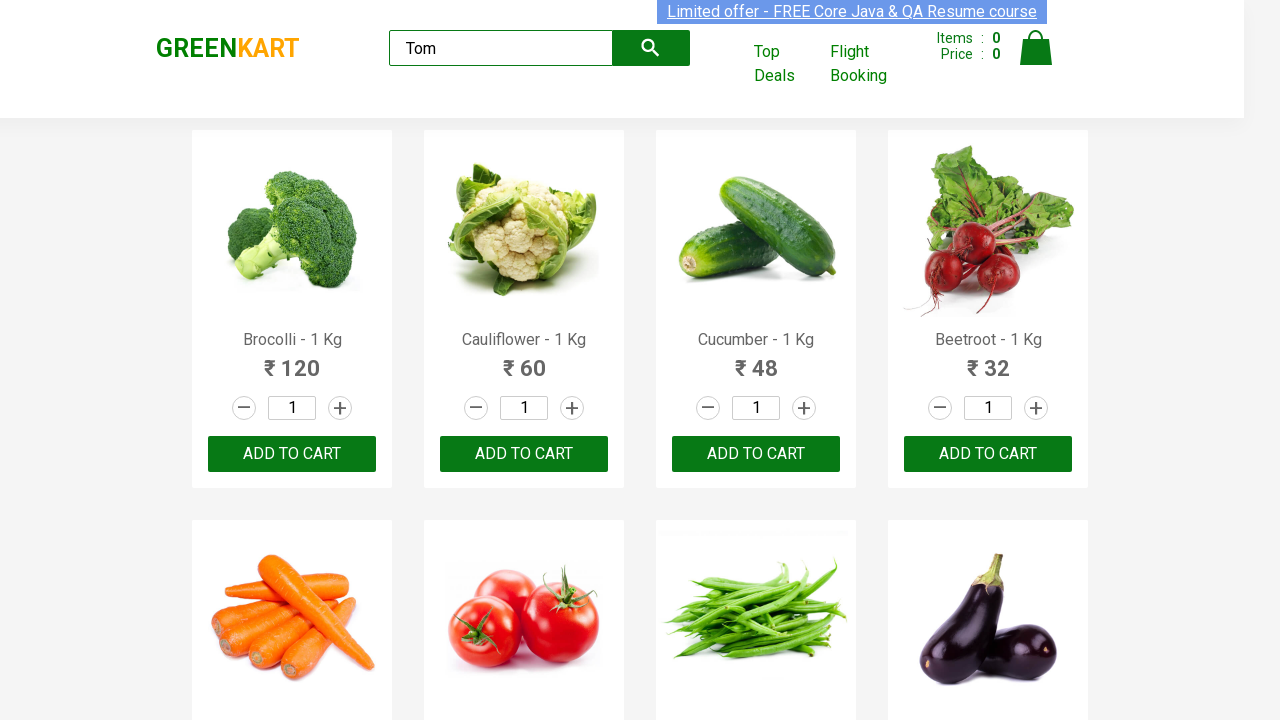

Waited 2 seconds for search results to load
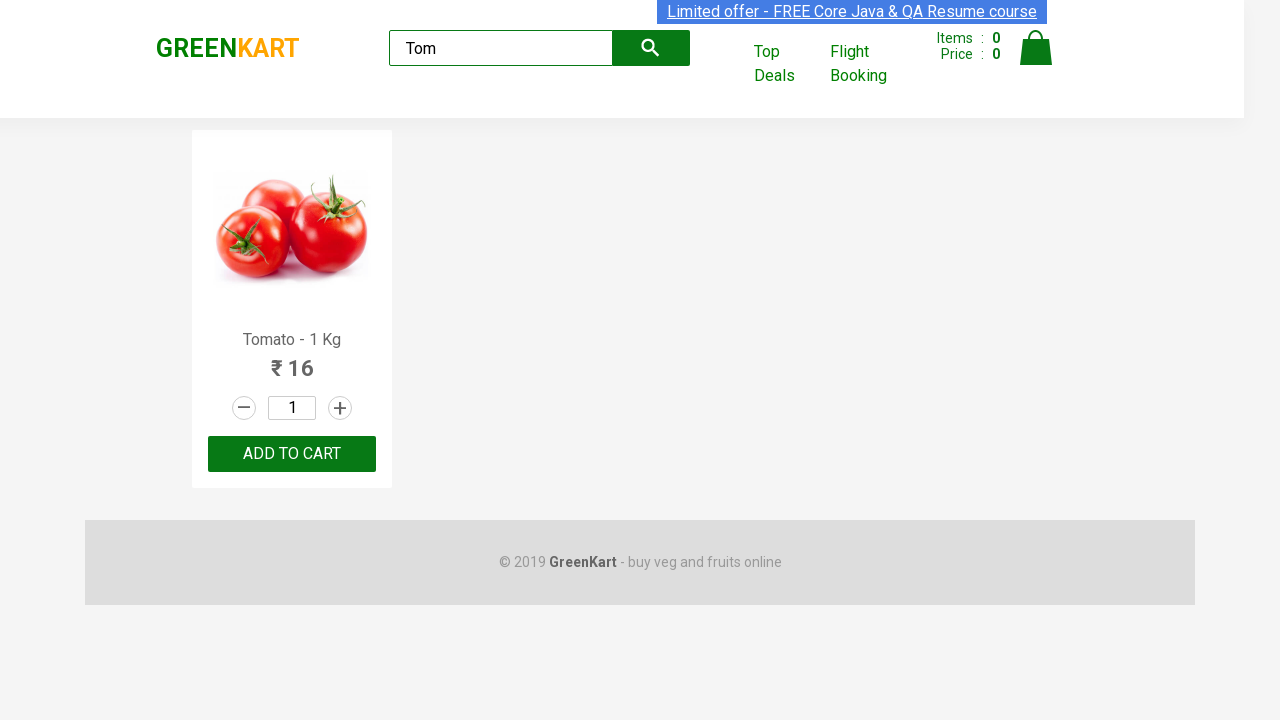

Extracted product text from landing page
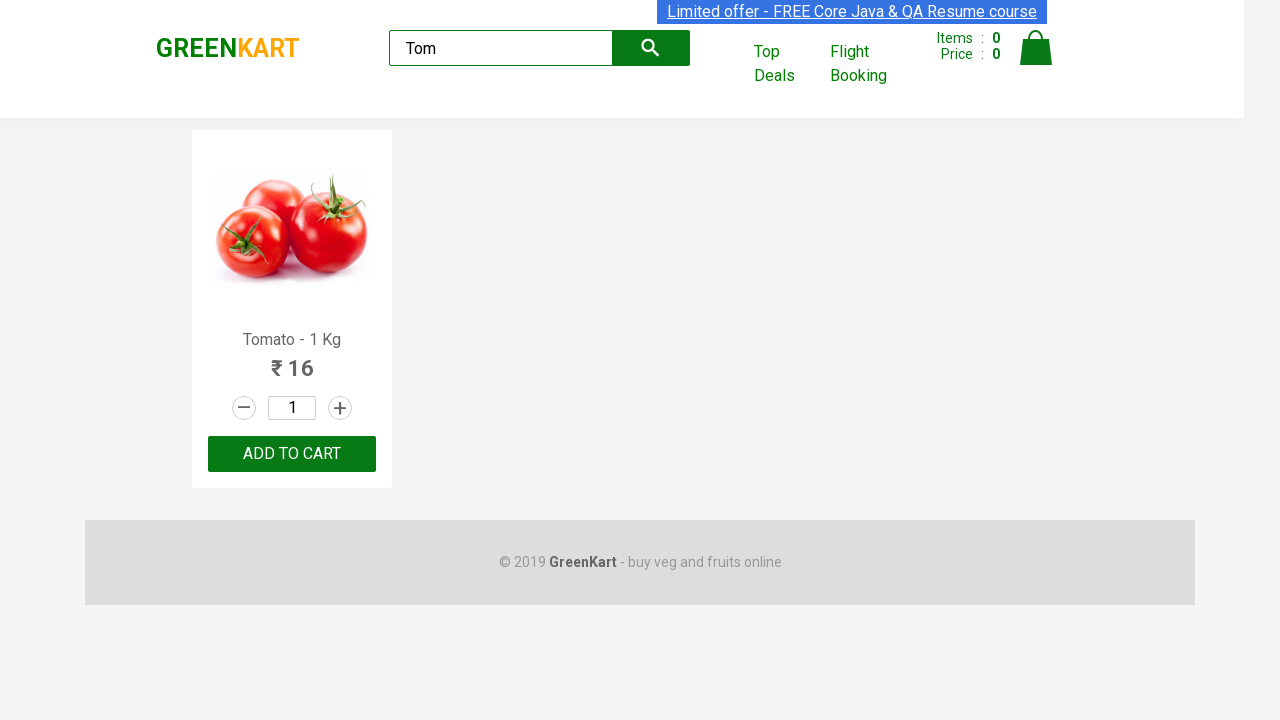

Parsed product name from landing page: 'Tomato'
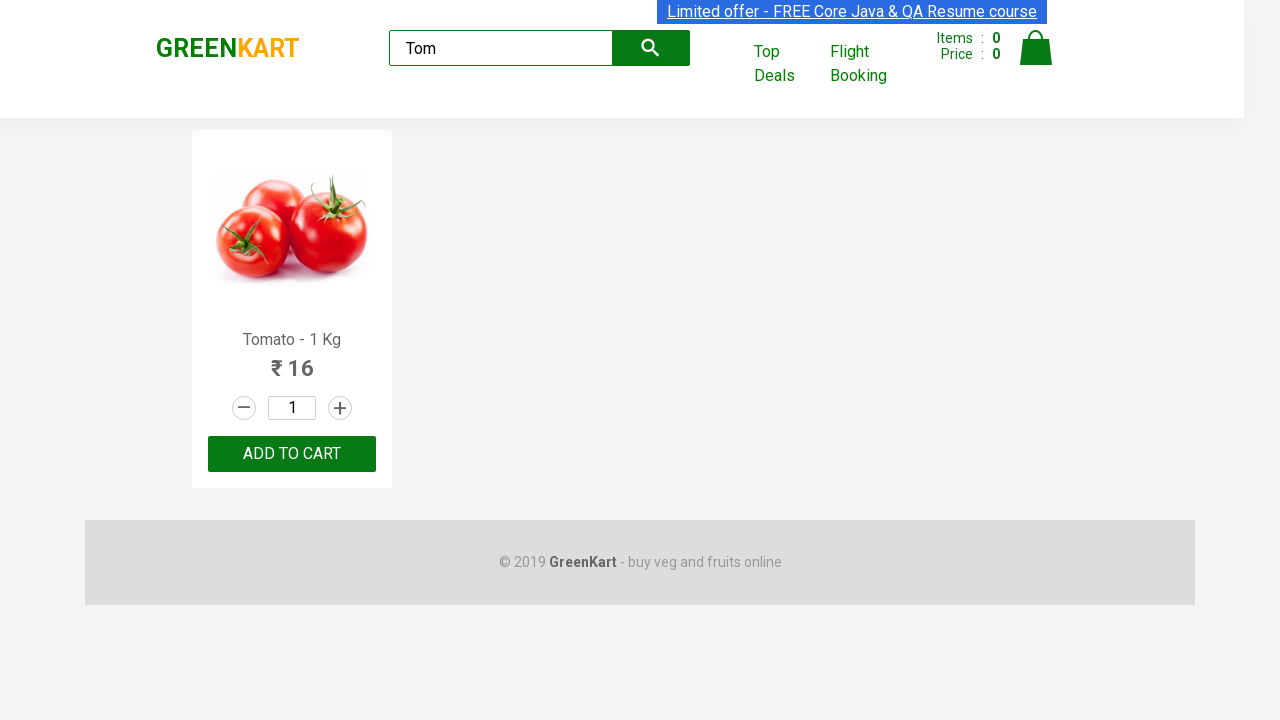

Clicked 'Top Deals' link to open new tab/window at (787, 64) on text=Top Deals
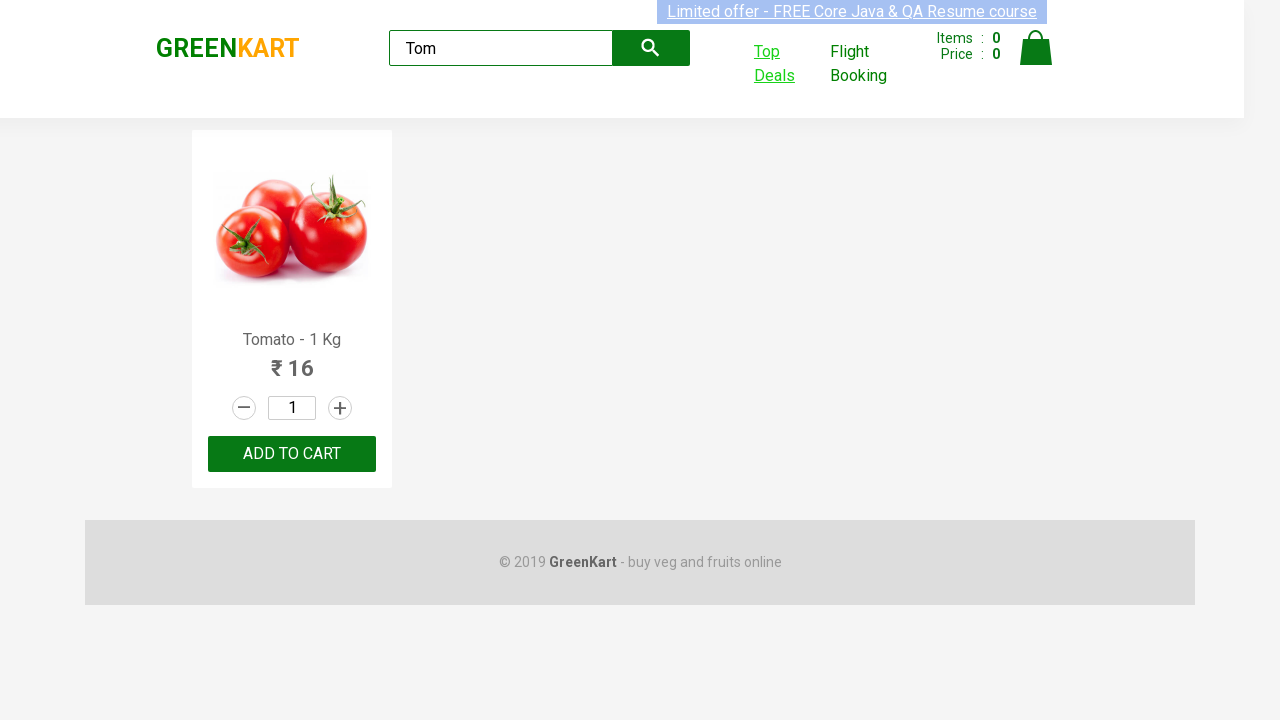

Switched to new page/tab from Top Deals
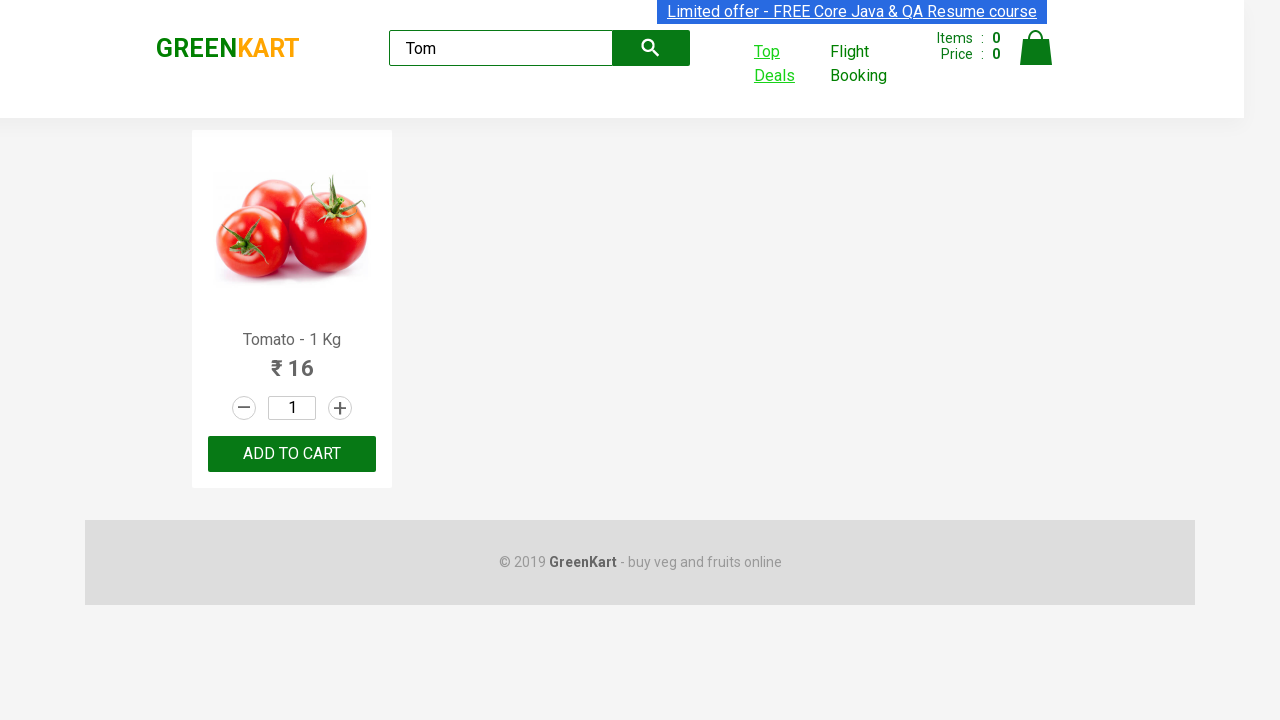

Waited for new page to load completely
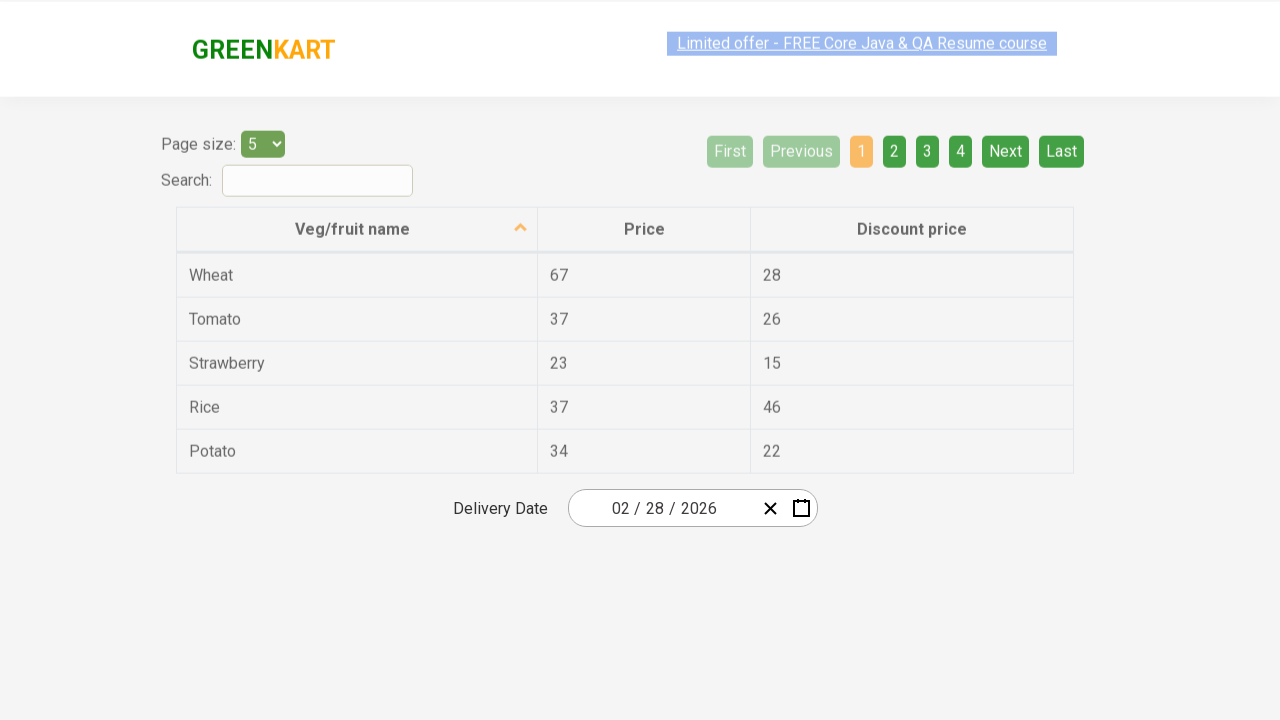

Filled search field with 'Tom' on Top Deals offers page on input[type='search']
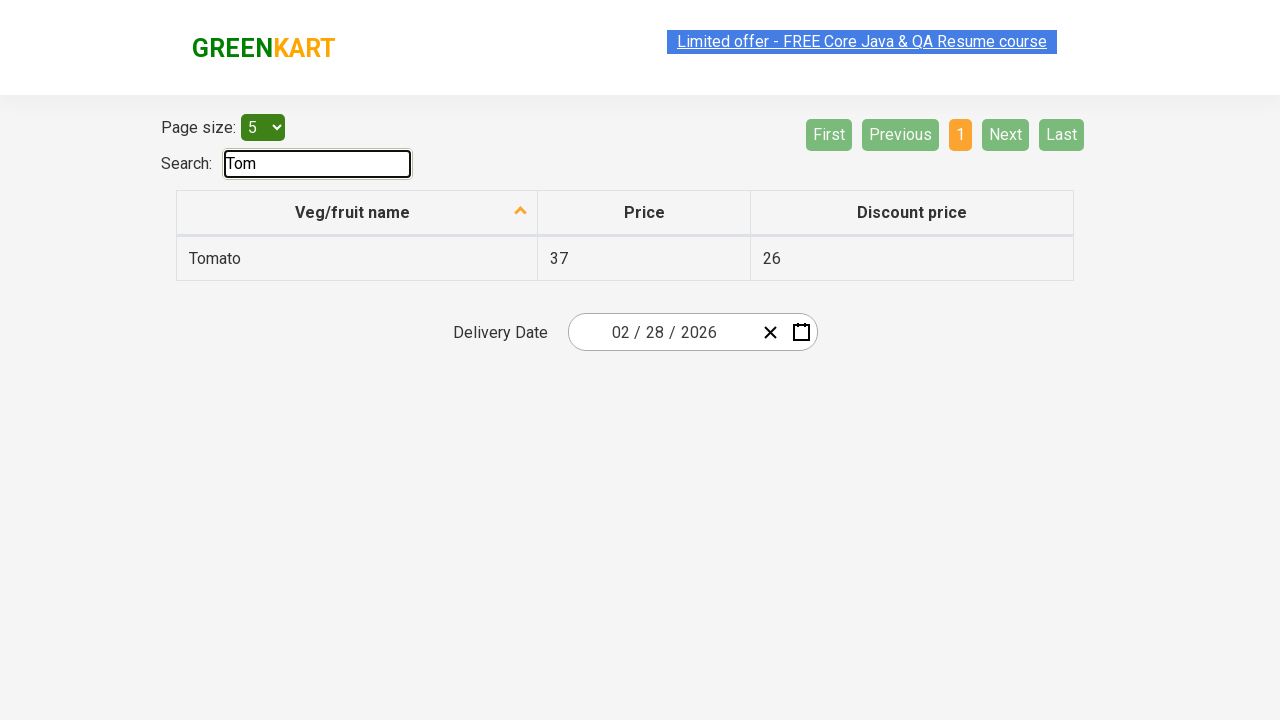

Waited 2 seconds for search results to load on offers page
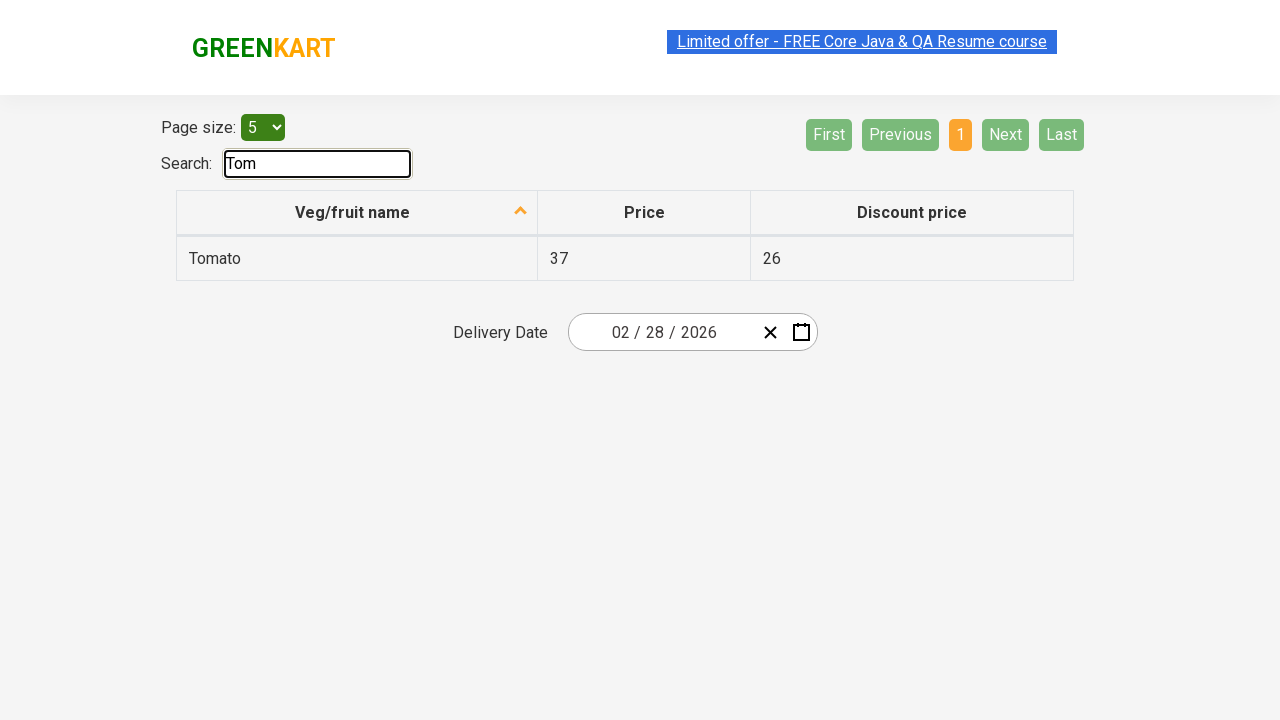

Extracted product name from offers page
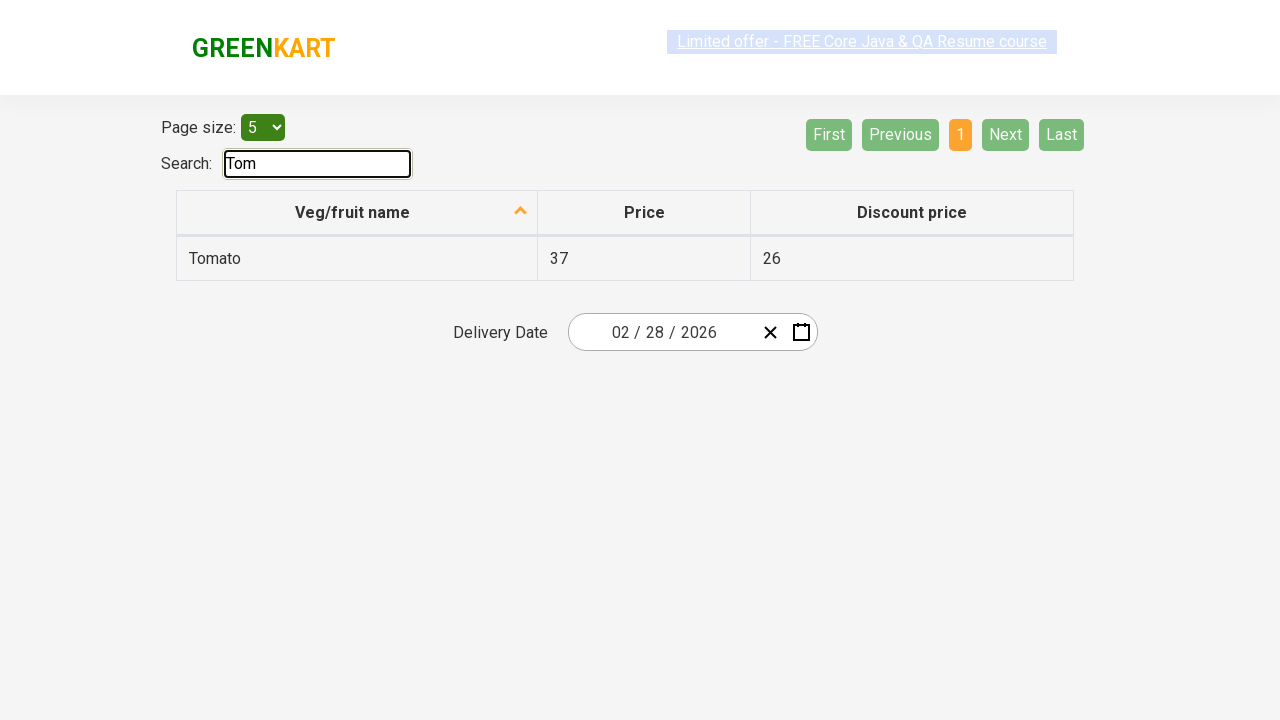

Assertion passed: Product names match - 'Tomato' == 'Tomato'
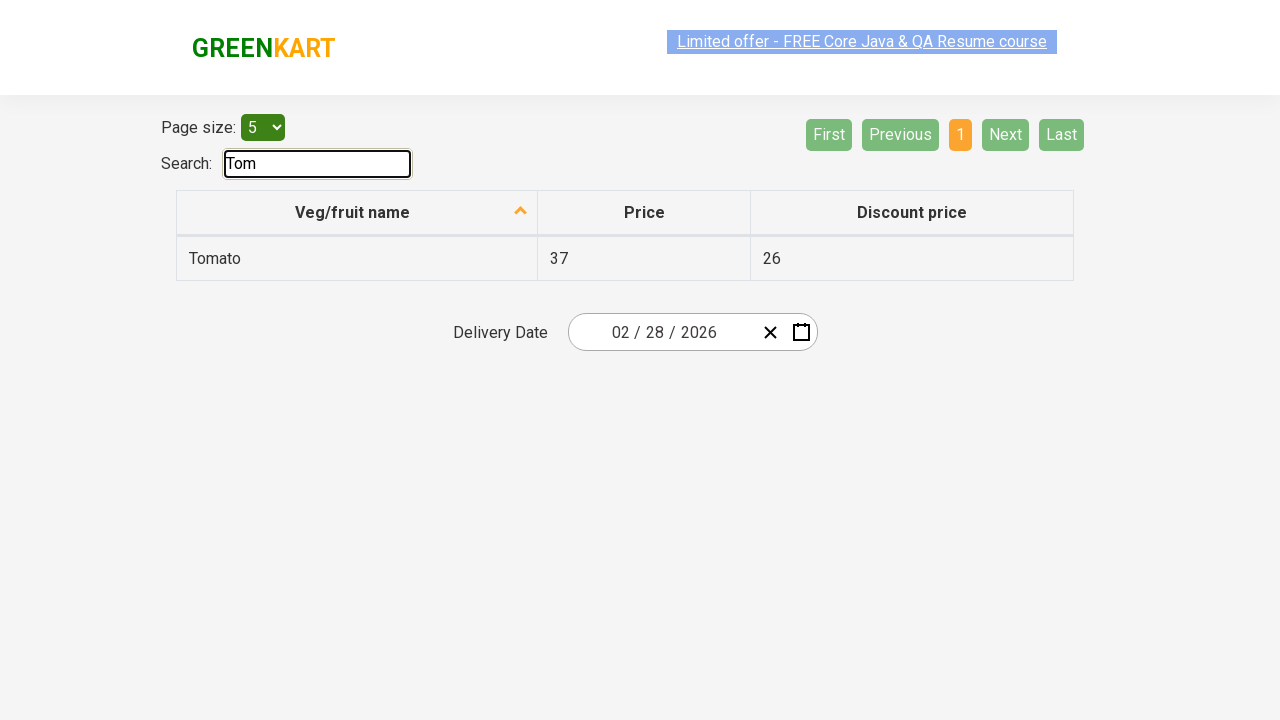

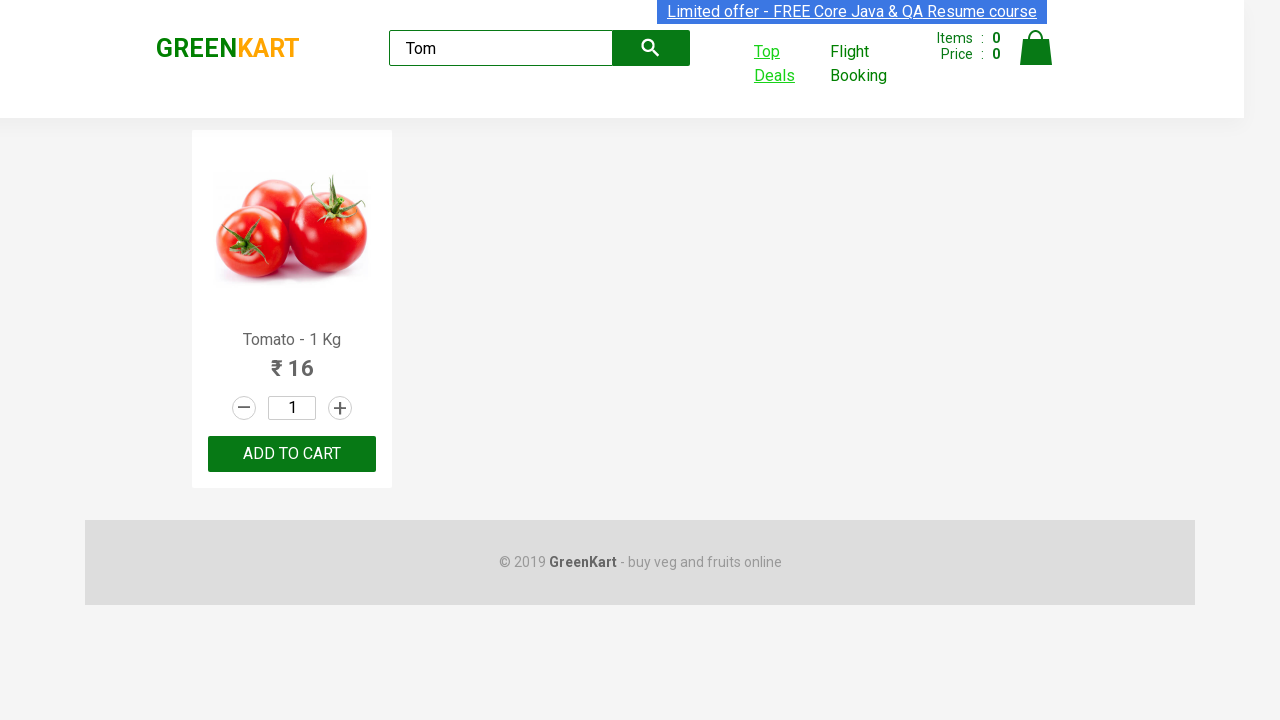